Tests browser window handling by clicking buttons to open new windows, then switching to each child window and closing them.

Starting URL: https://demoqa.com/browser-windows

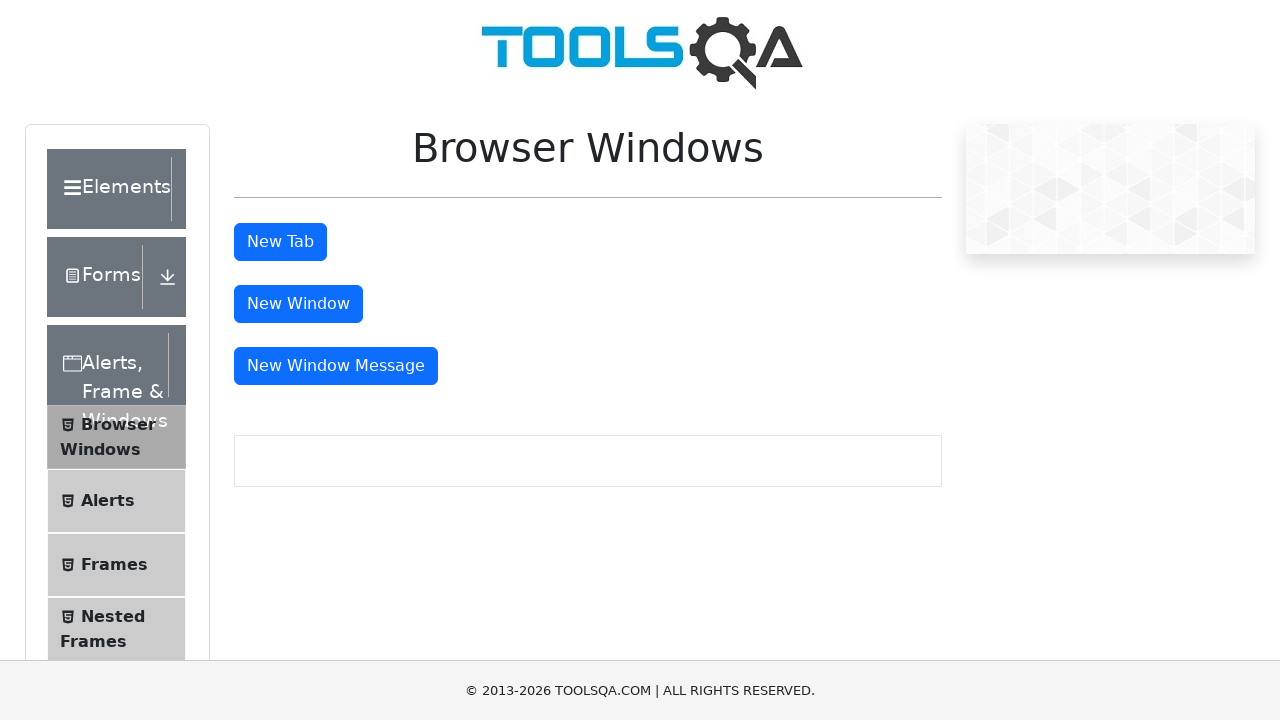

Navigated to browser windows demo page
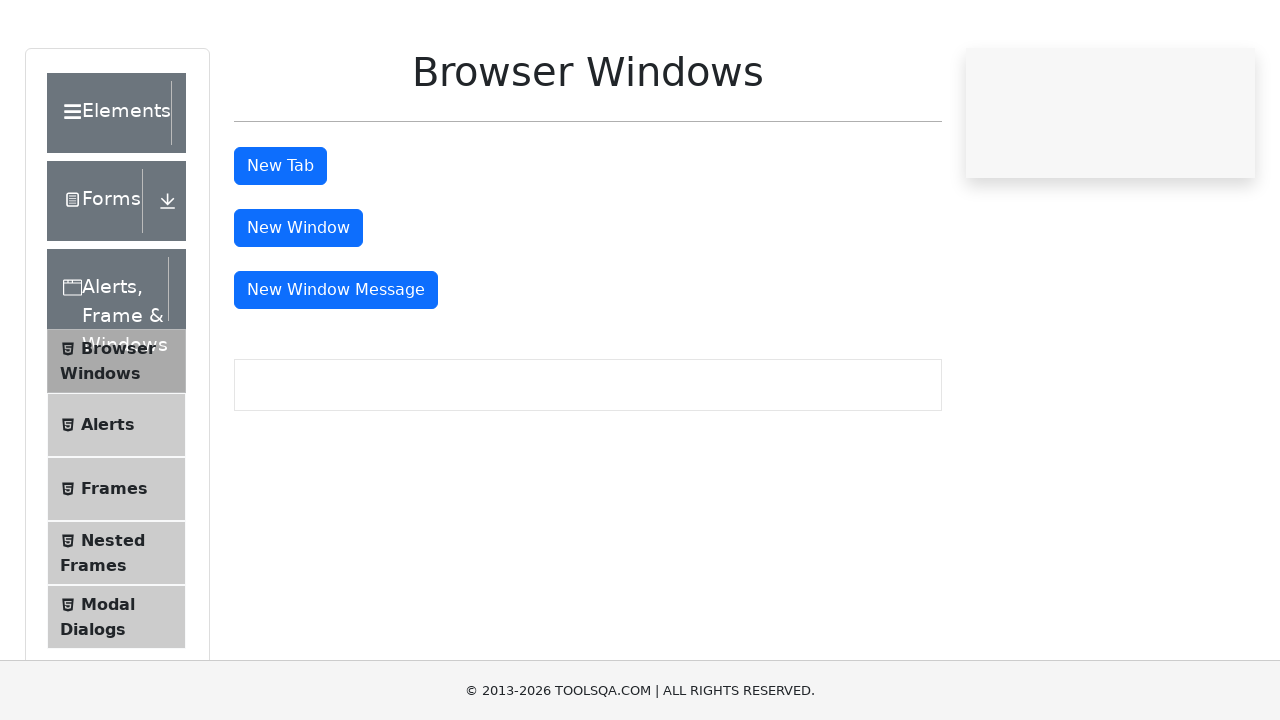

Clicked button to open new window at (298, 304) on #windowButton
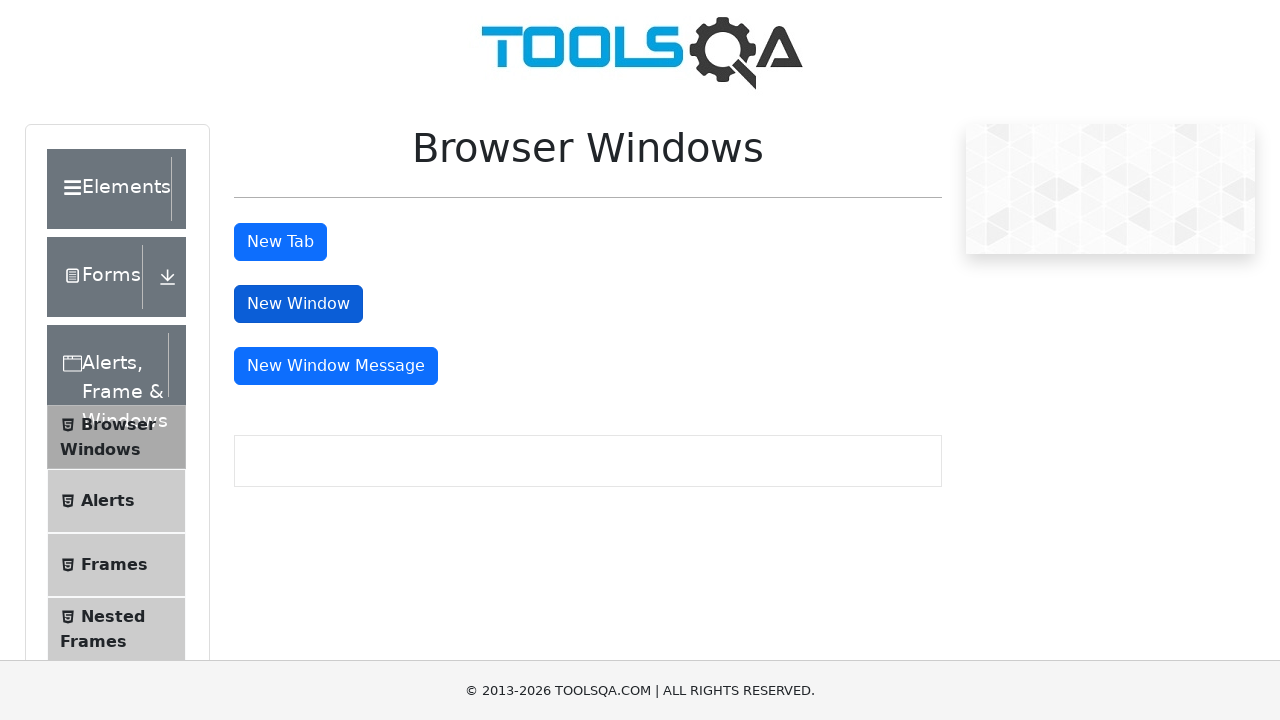

Waited 2 seconds for new window to open
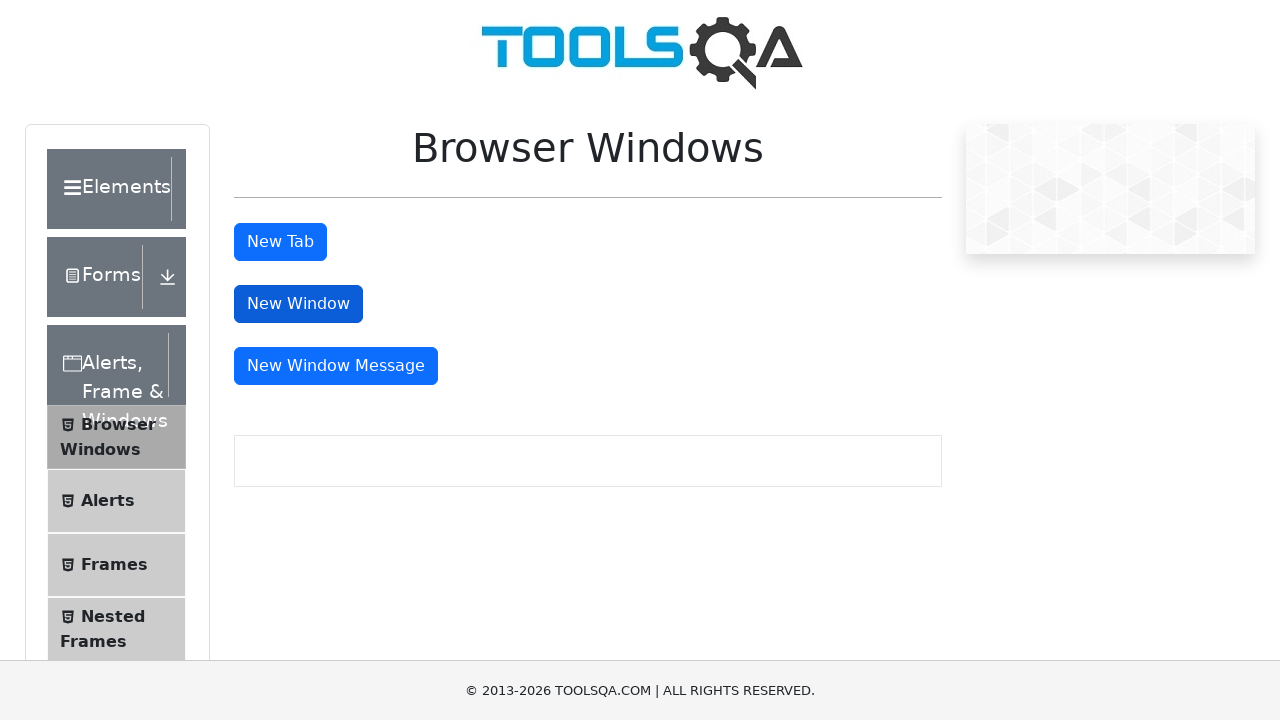

Clicked button to open message window at (336, 366) on #messageWindowButton
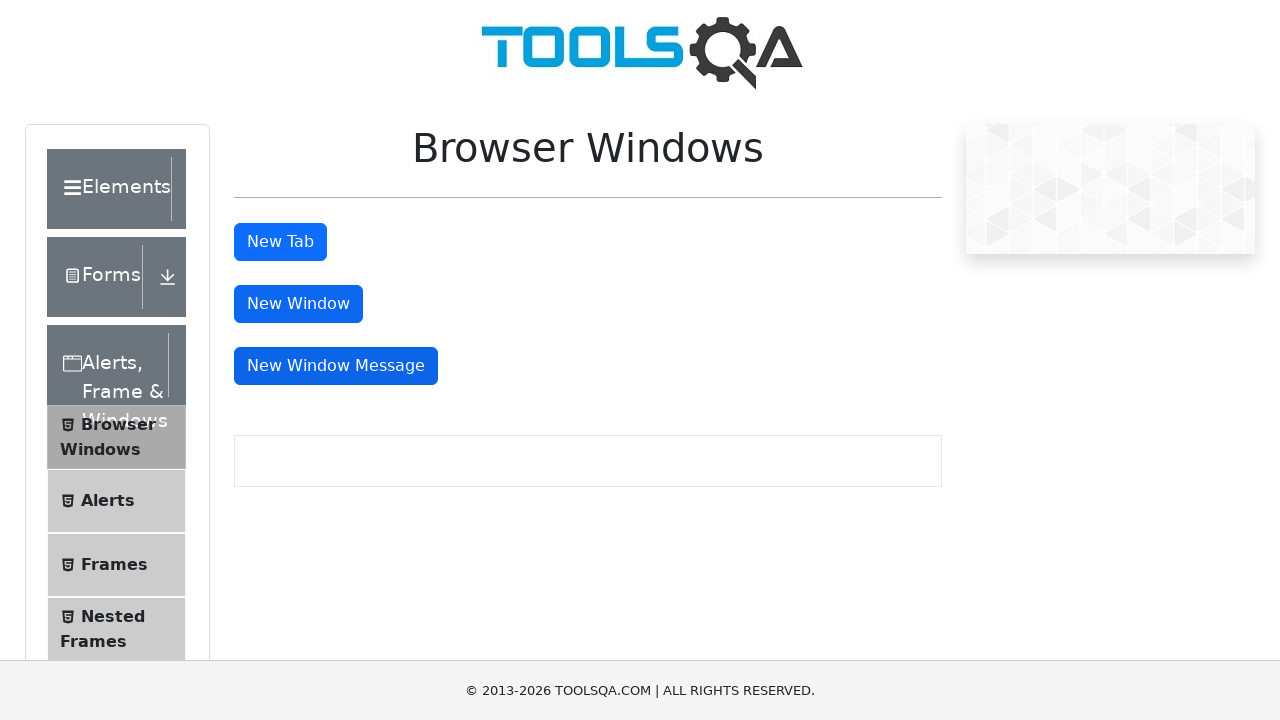

Waited 2 seconds for message window to open
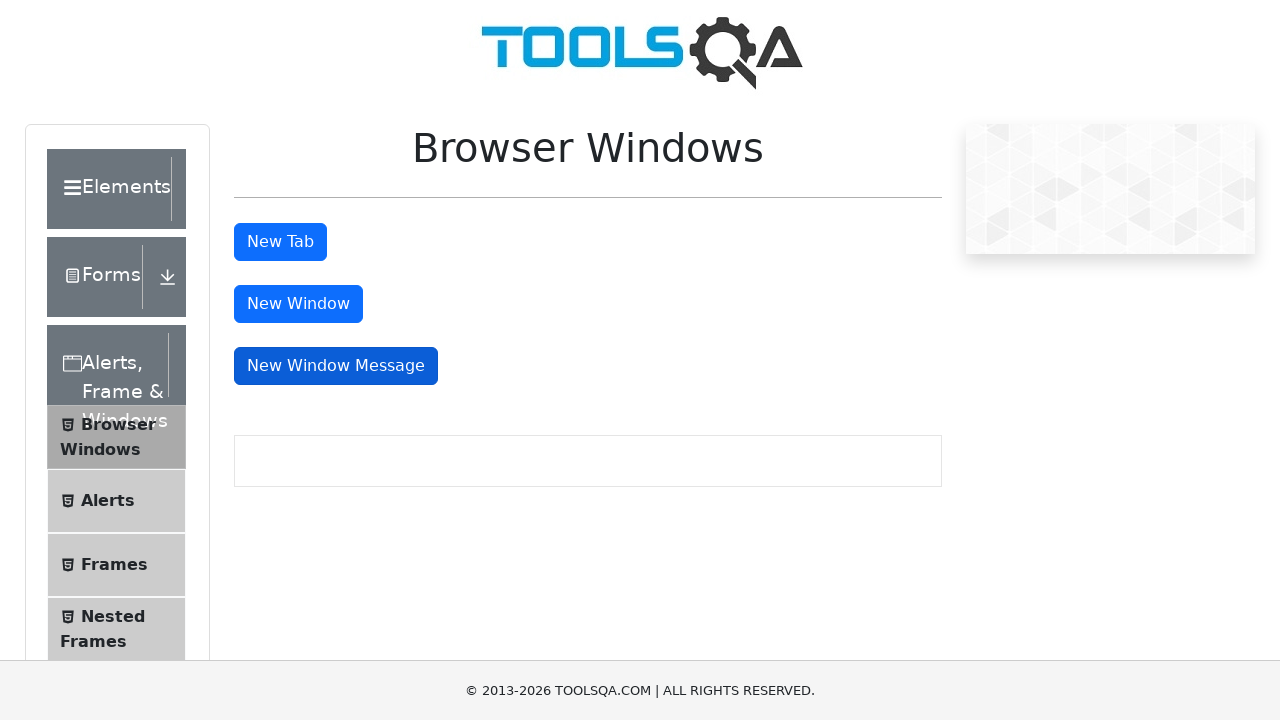

Retrieved all open pages/windows (3 total)
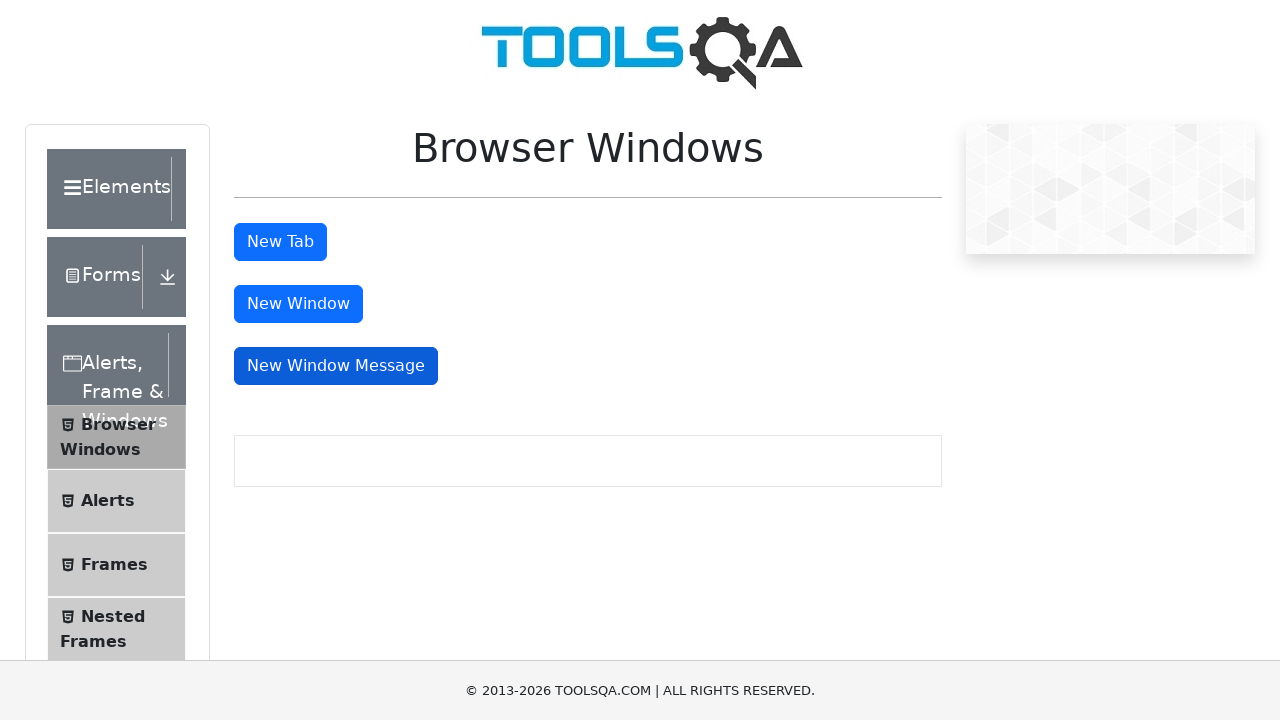

Closed child window
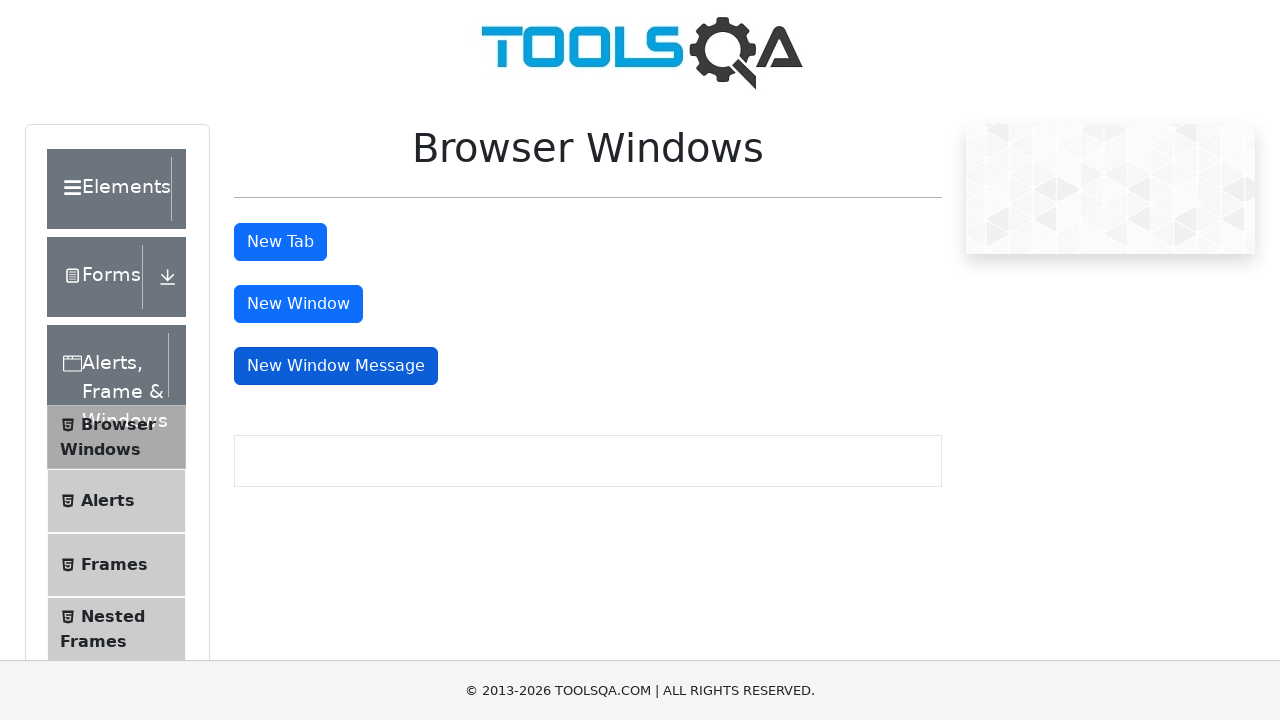

Waited 1 second after closing child window
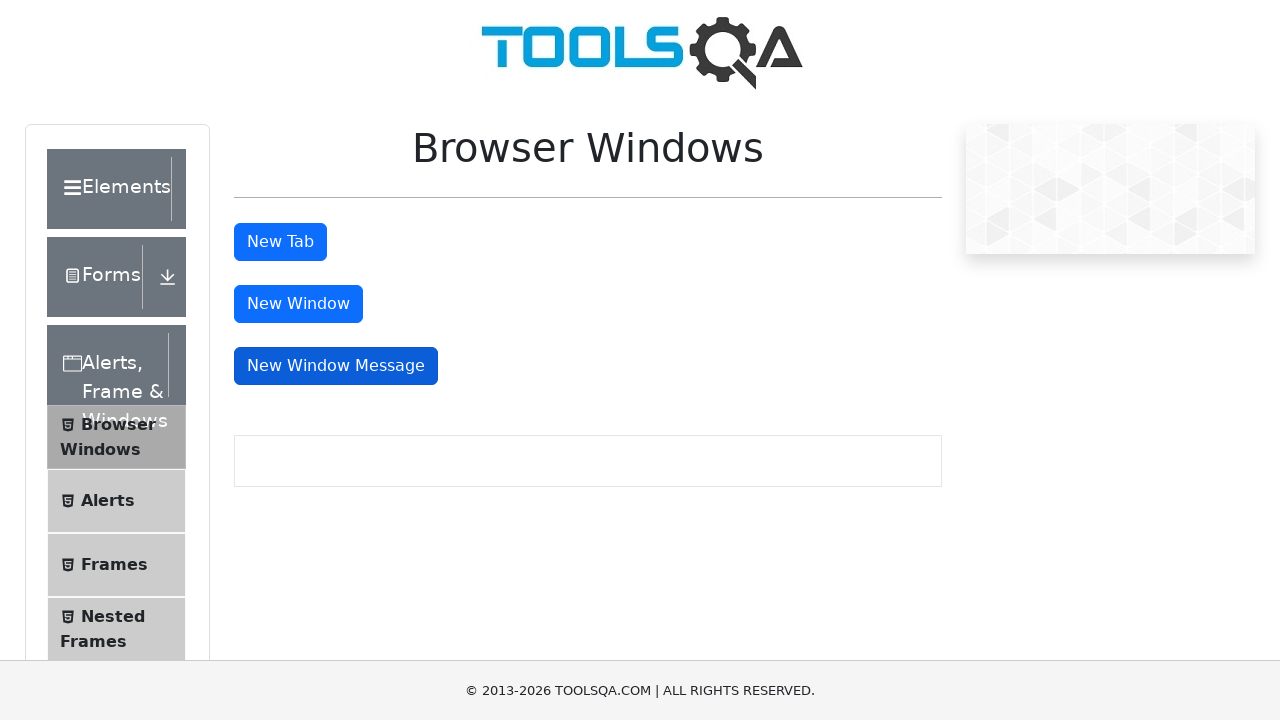

Closed child window
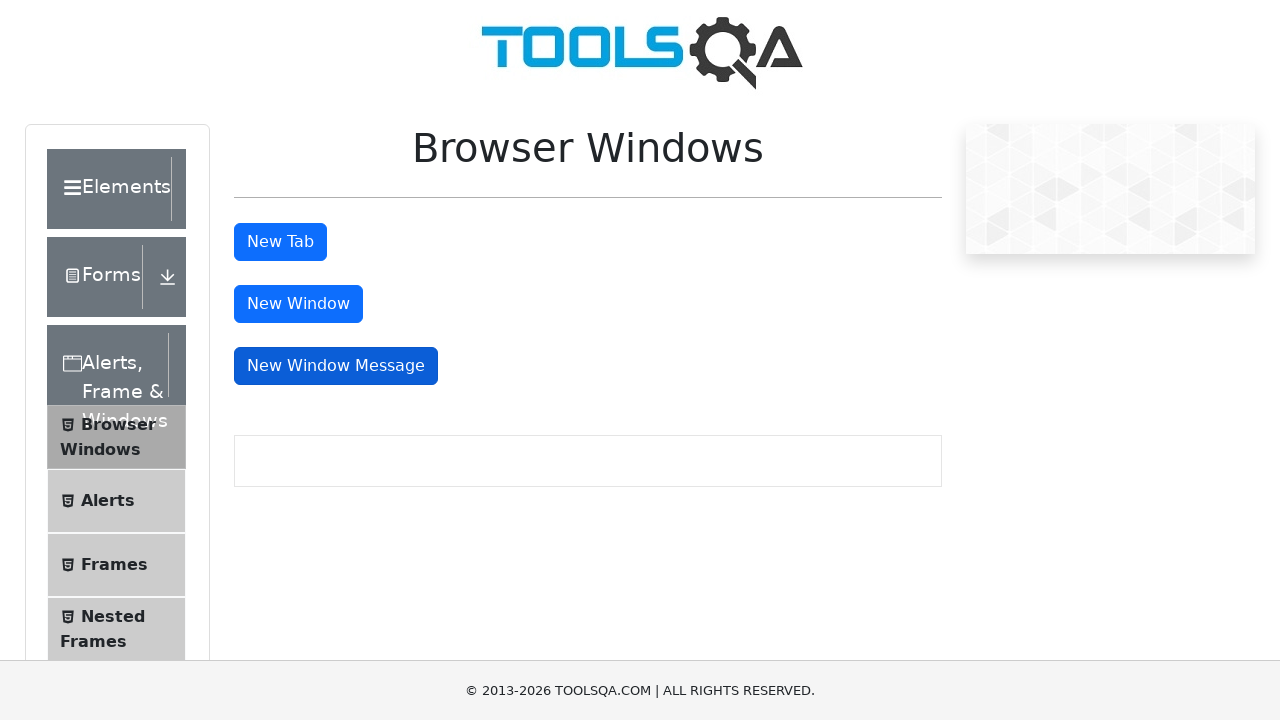

Waited 1 second after closing child window
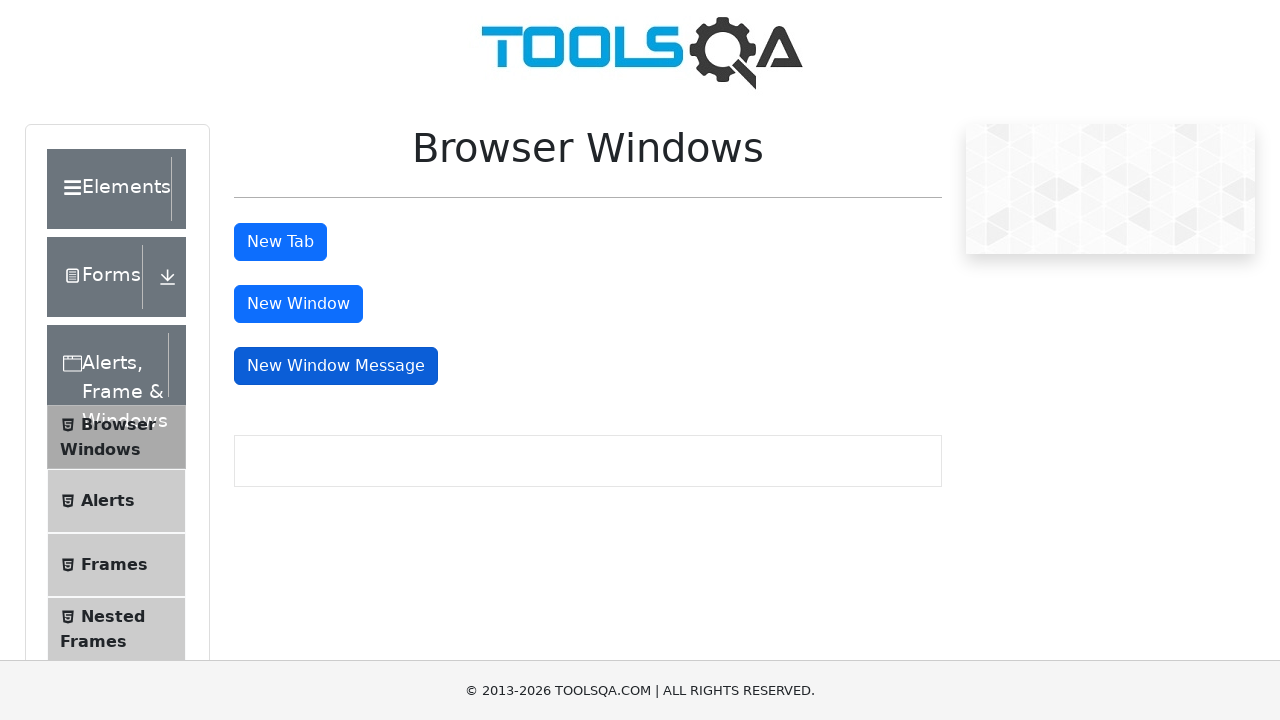

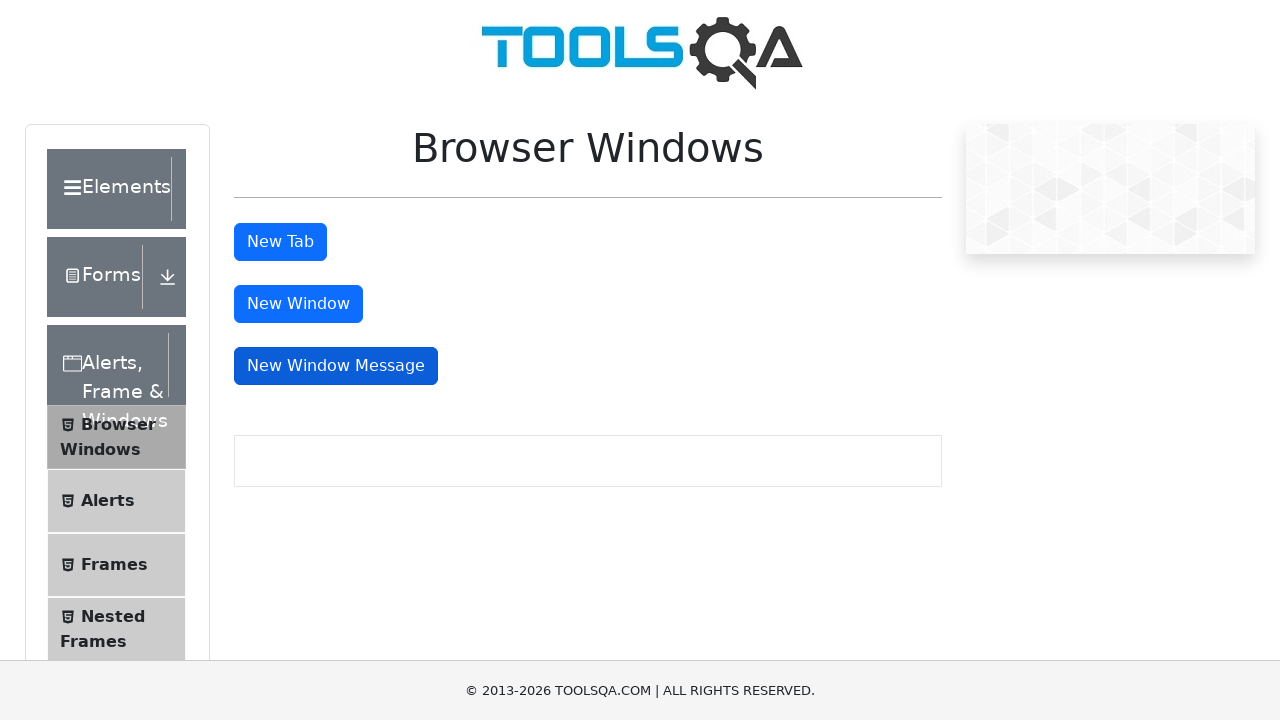